Tests number validation by entering a number in the input field, submitting, and checking for error messages

Starting URL: https://kristinek.github.io/site/tasks/enter_a_number

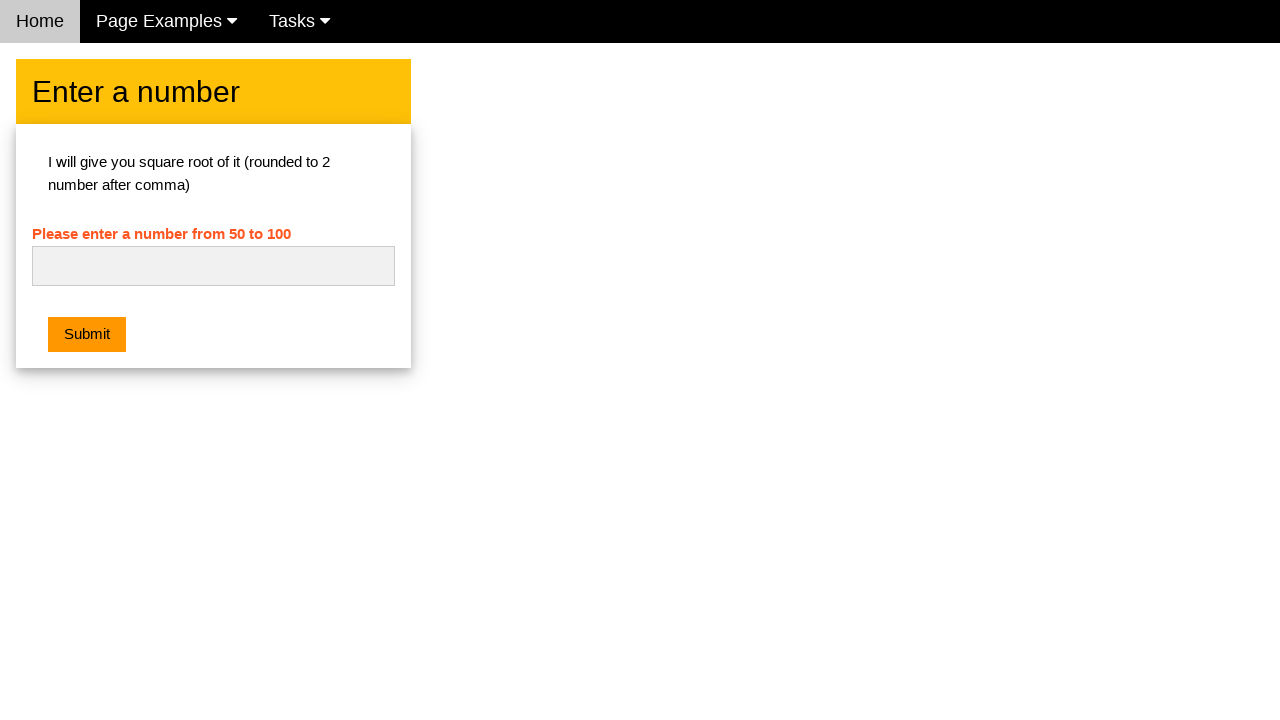

Cleared the number input field on #numb
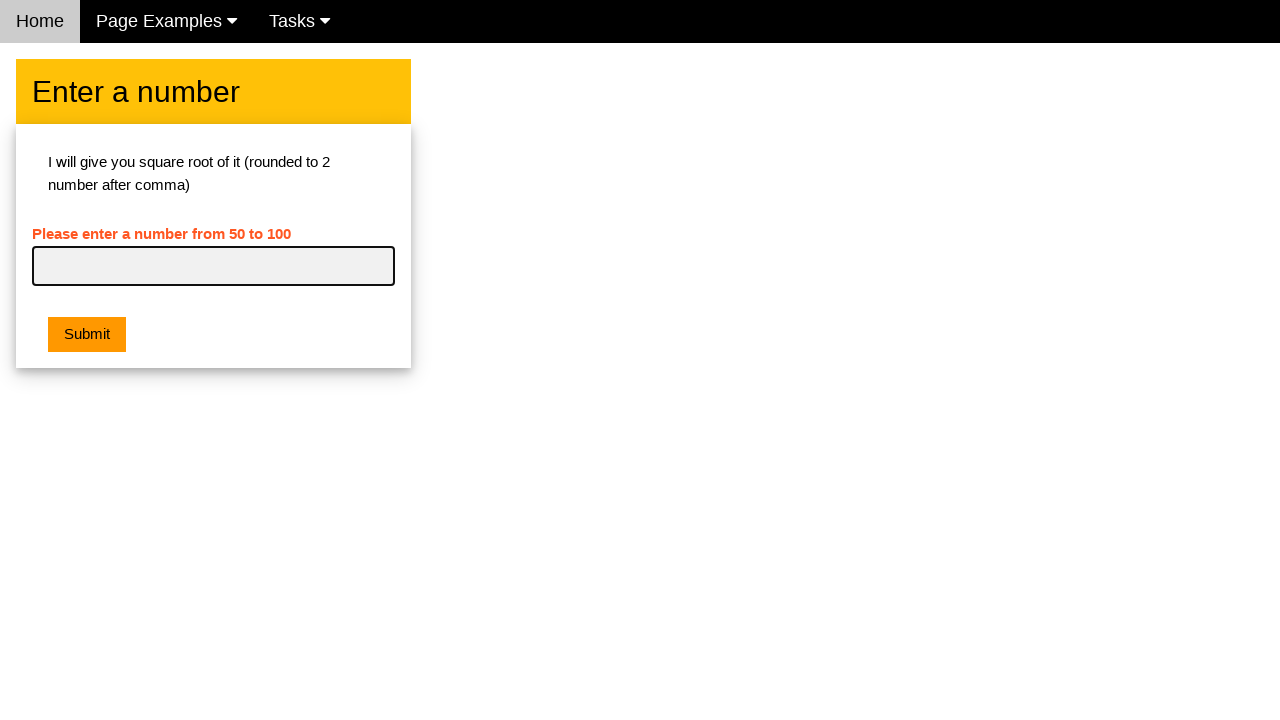

Entered '3' in the number input field on #numb
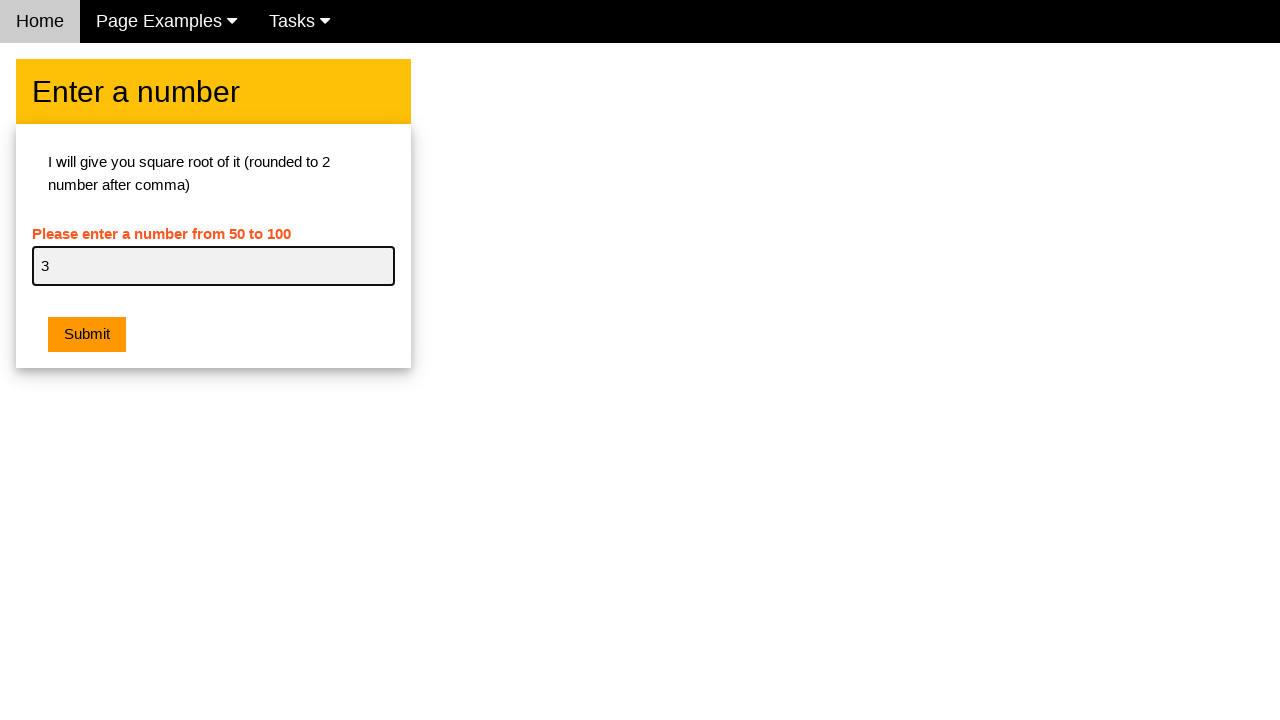

Clicked the submit button at (87, 335) on .w3-btn
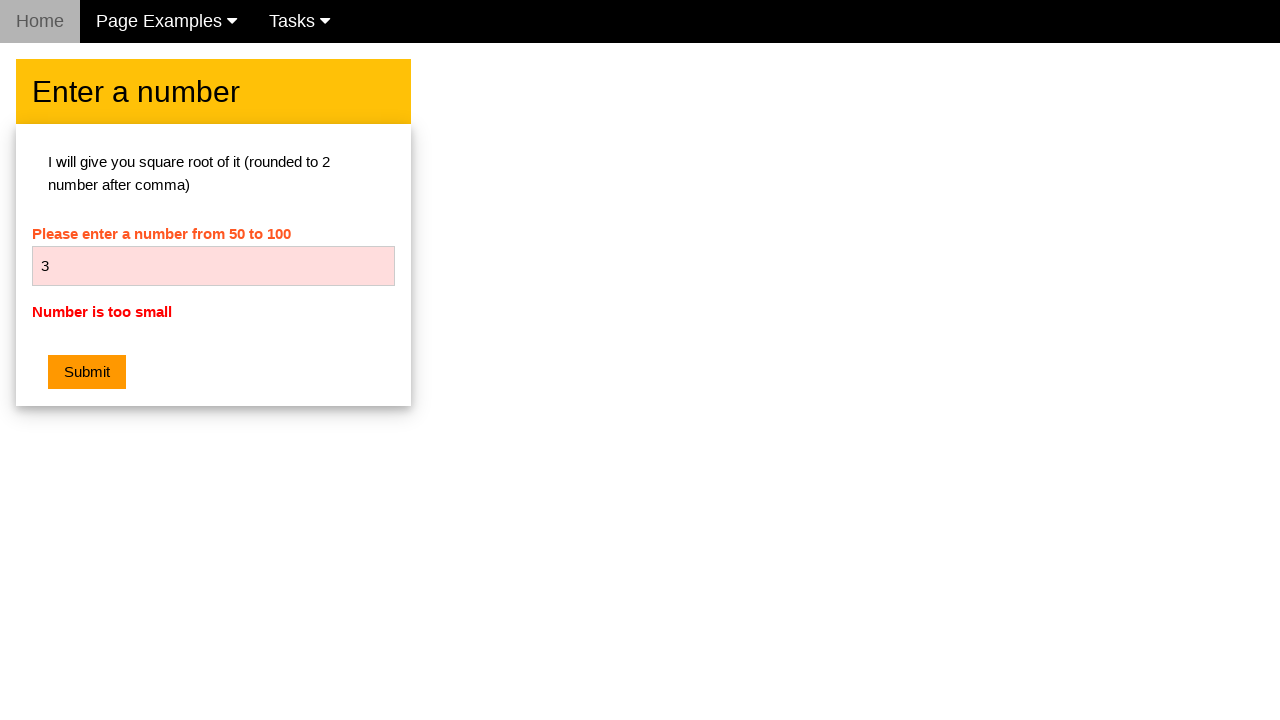

Error message element appeared on the page
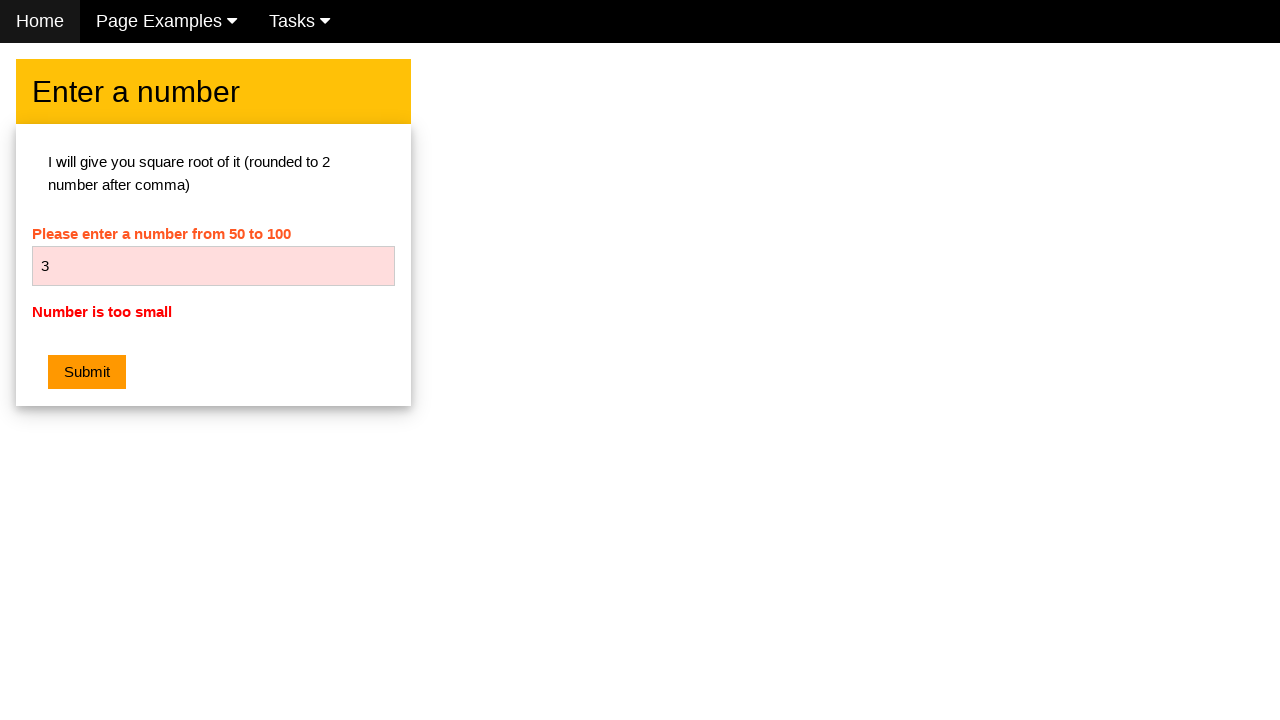

Located error message element
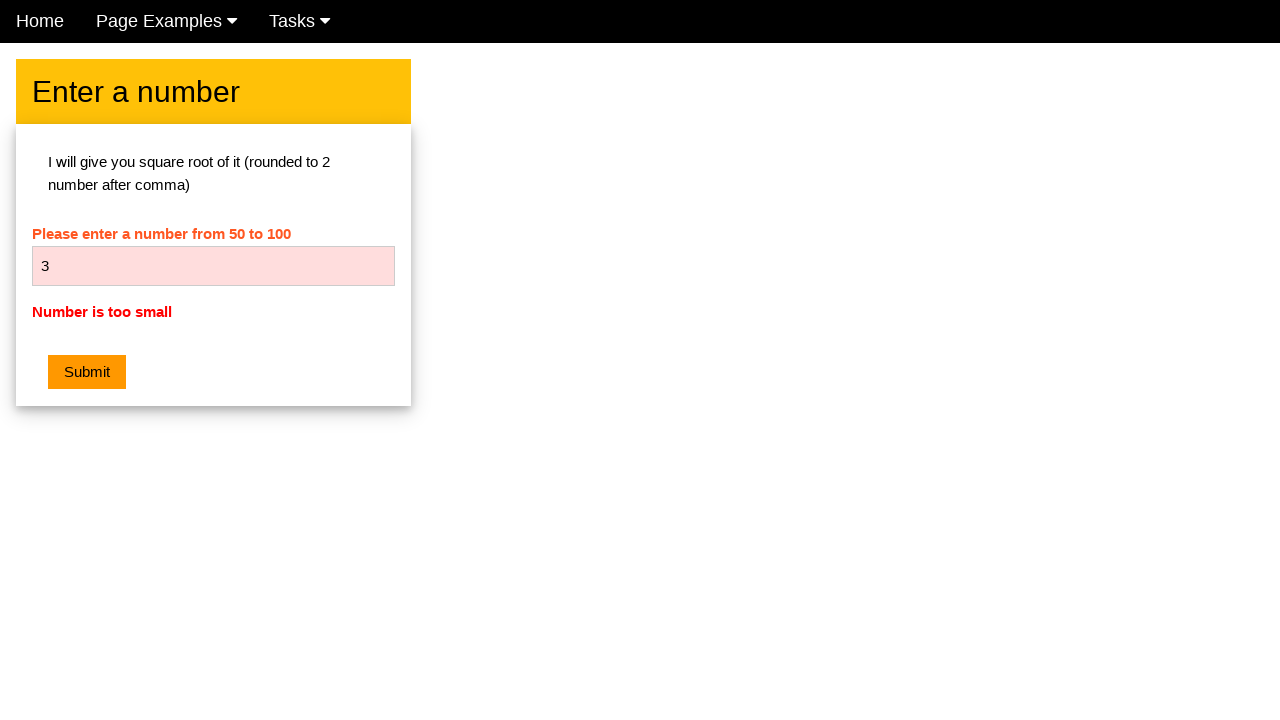

Verified error message is not empty
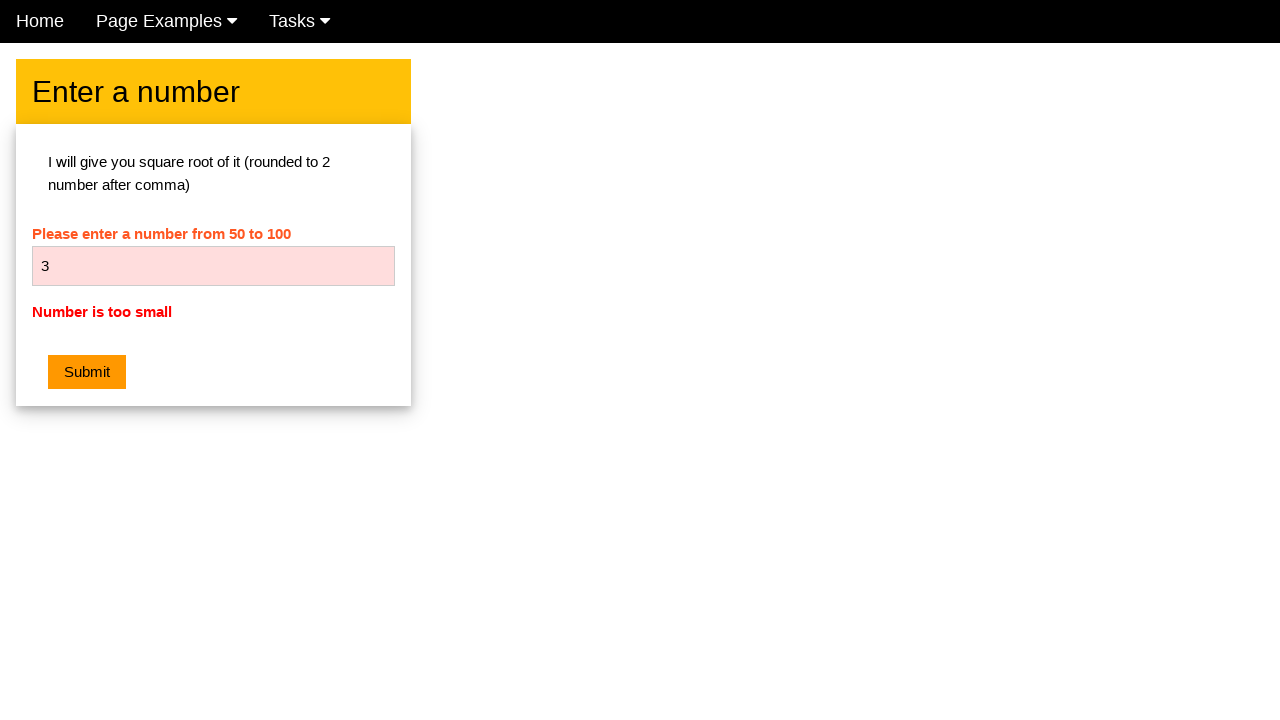

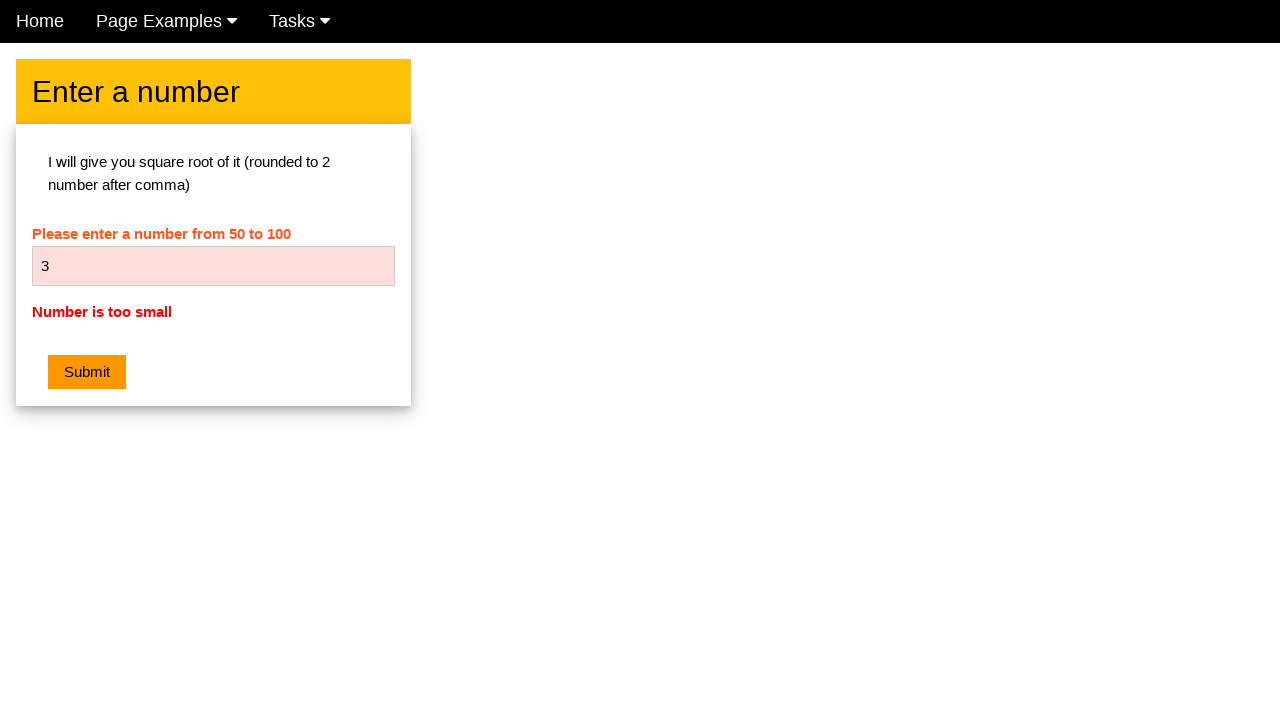